Tests clicking a button identified by CSS class selector on a UI testing playground page that demonstrates class attribute challenges.

Starting URL: http://uitestingplayground.com/classattr

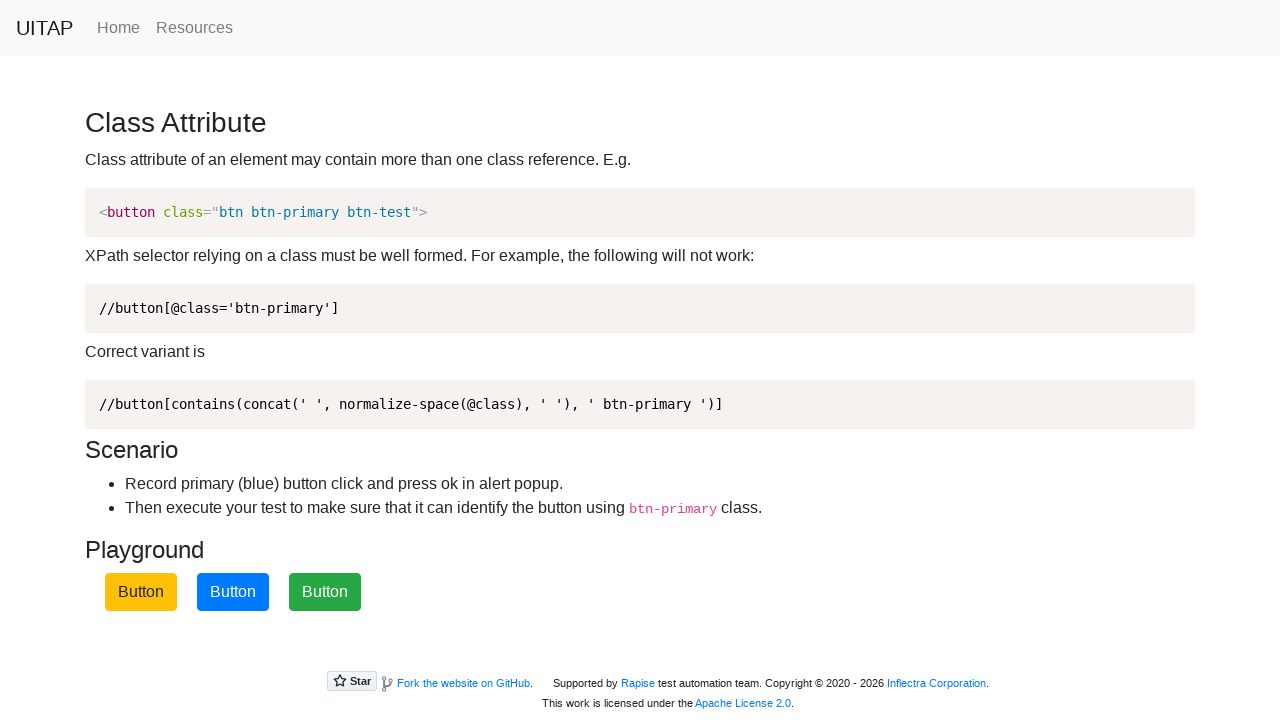

Waited for blue button with class2 selector to be visible
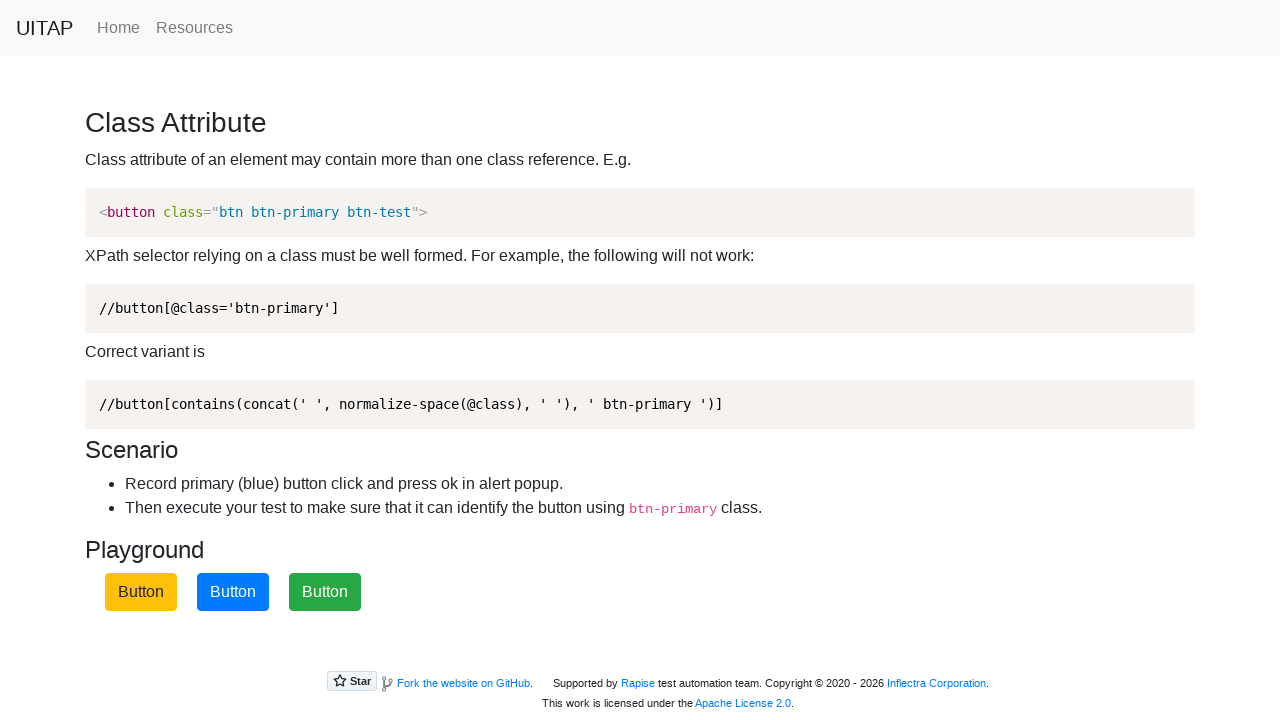

Clicked the button identified by class2 CSS selector at (233, 592) on button.class2
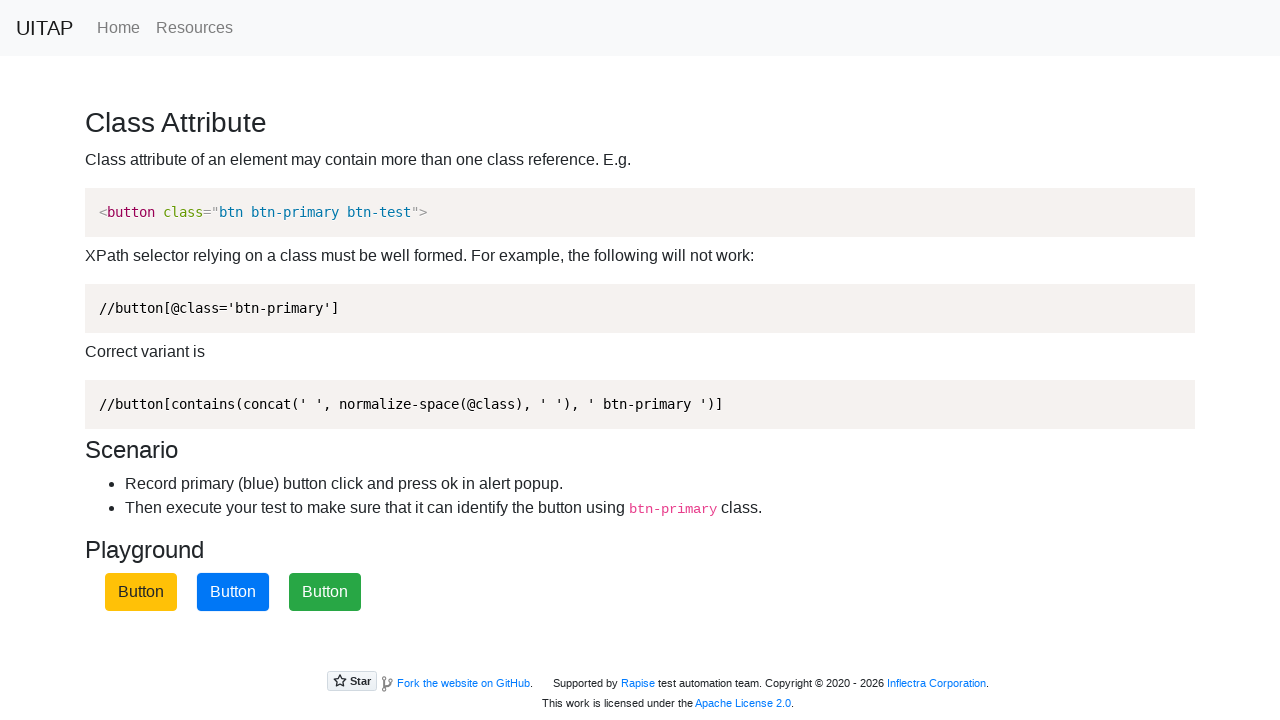

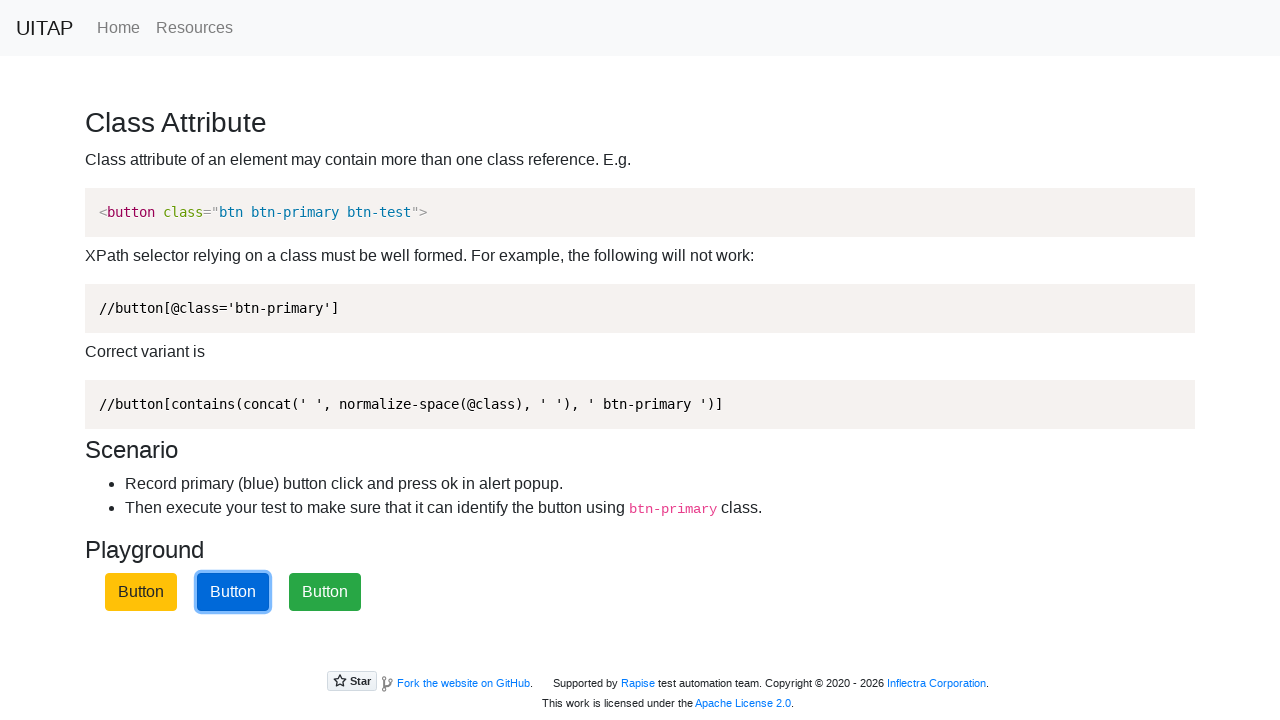